Tests accepting an alert that appears after a delay by clicking the timer alert button

Starting URL: https://demoqa.com/alerts

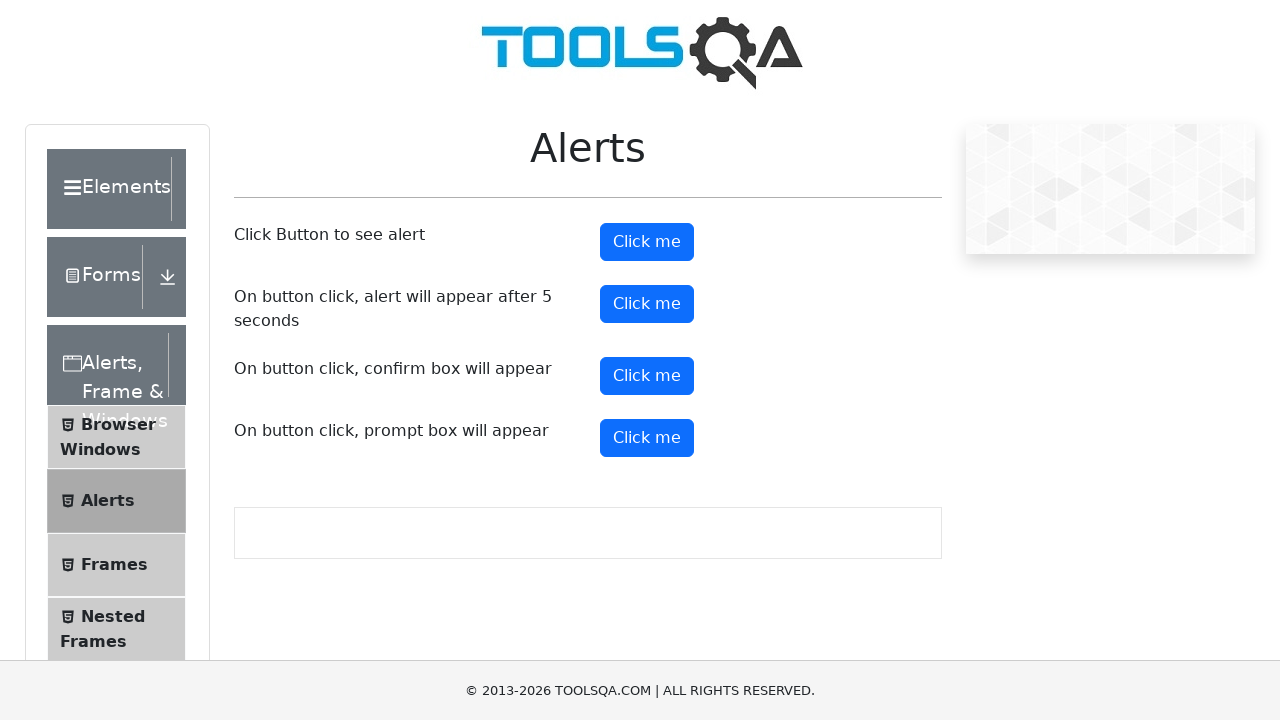

Clicked the timer alert button at (647, 304) on #timerAlertButton
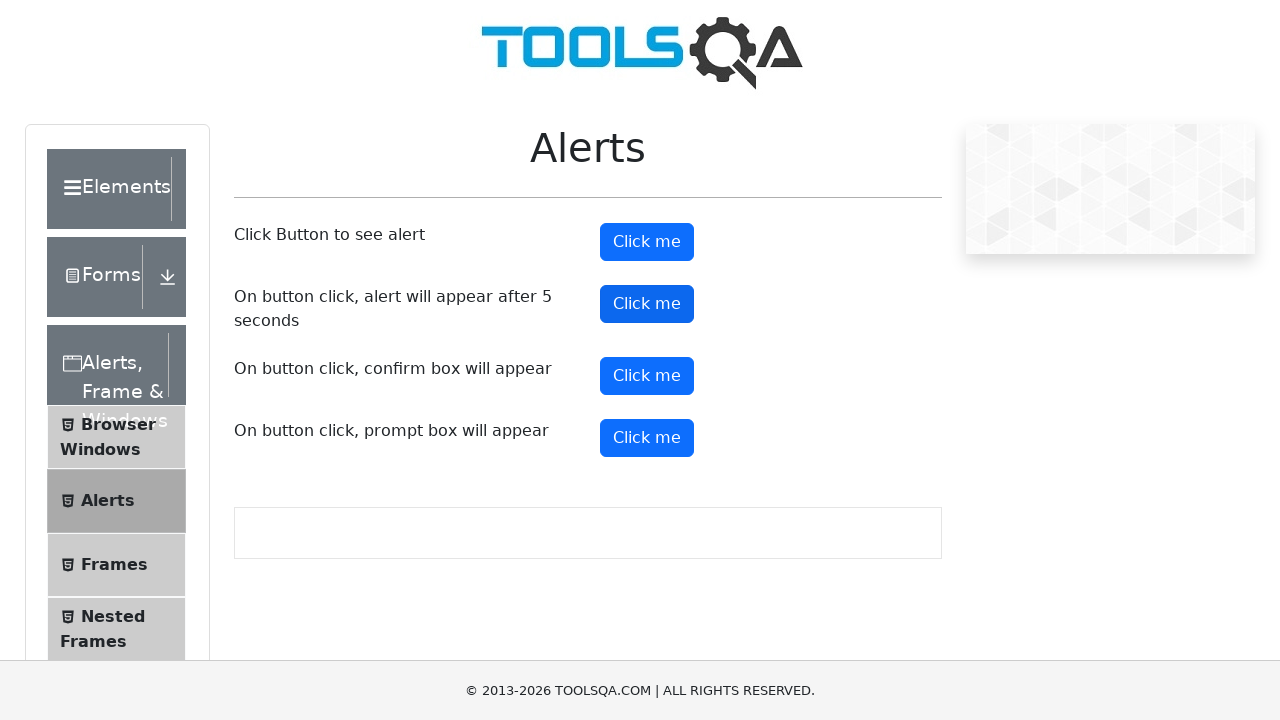

Set up dialog handler to accept the alert
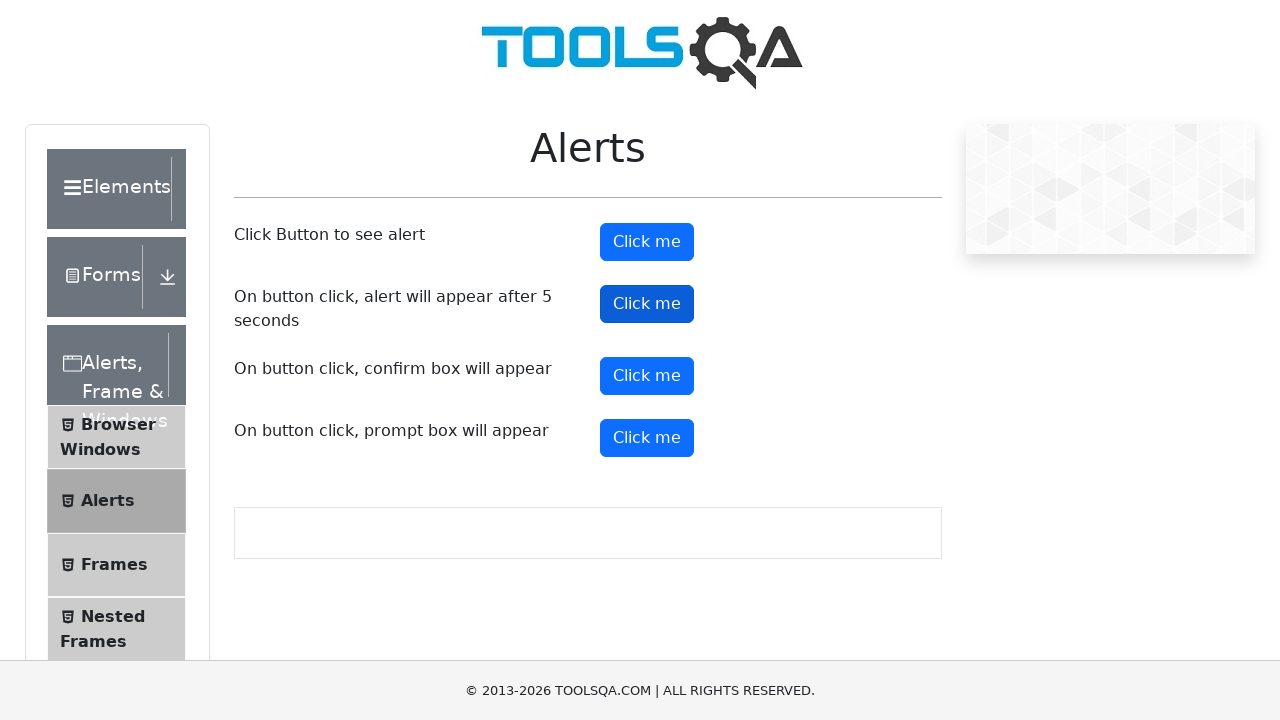

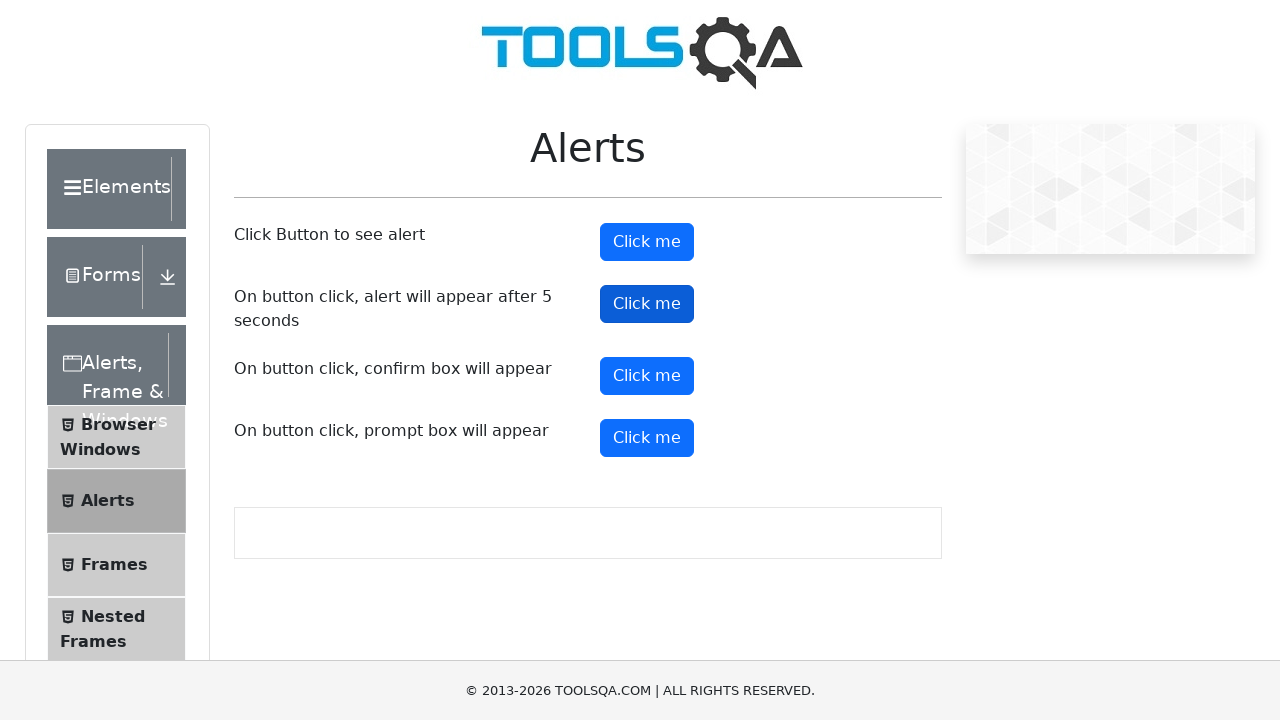